Navigates to the NextBase CRM login page and verifies that the "Forgot Password" link is displayed

Starting URL: https://login.nextbasecrm.com/

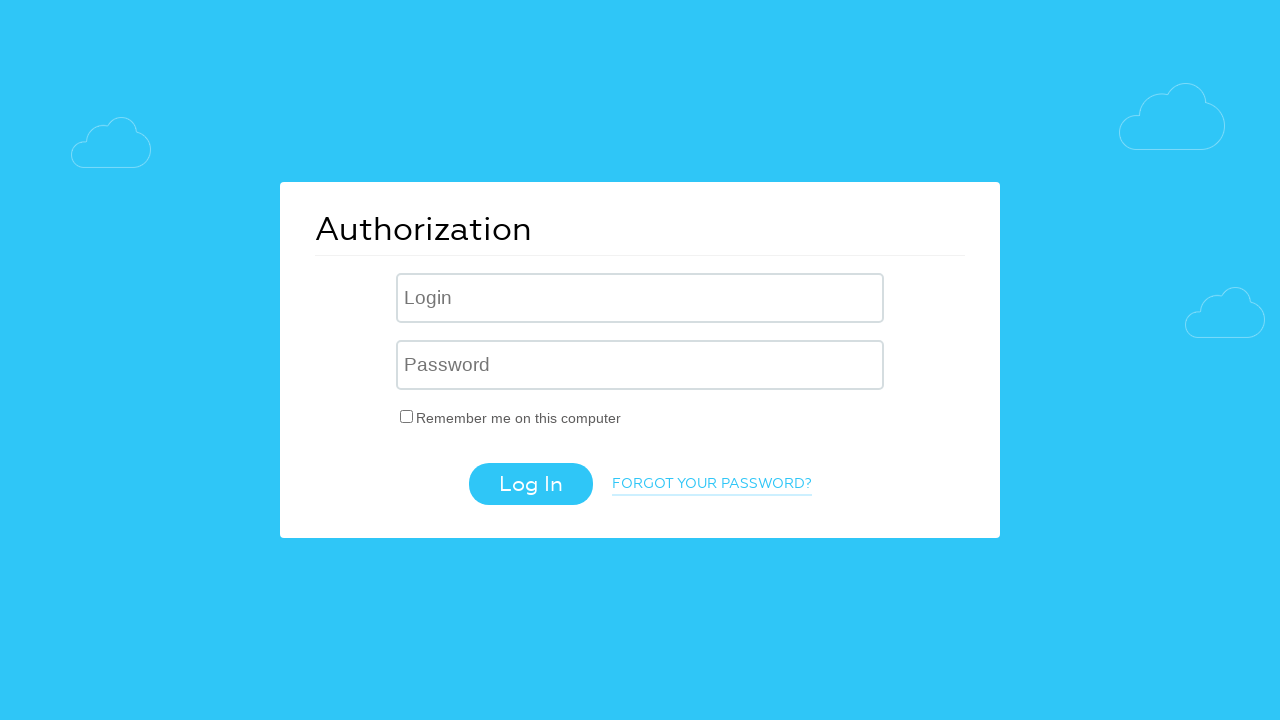

Waited for 'Forgot Password' link selector to be present
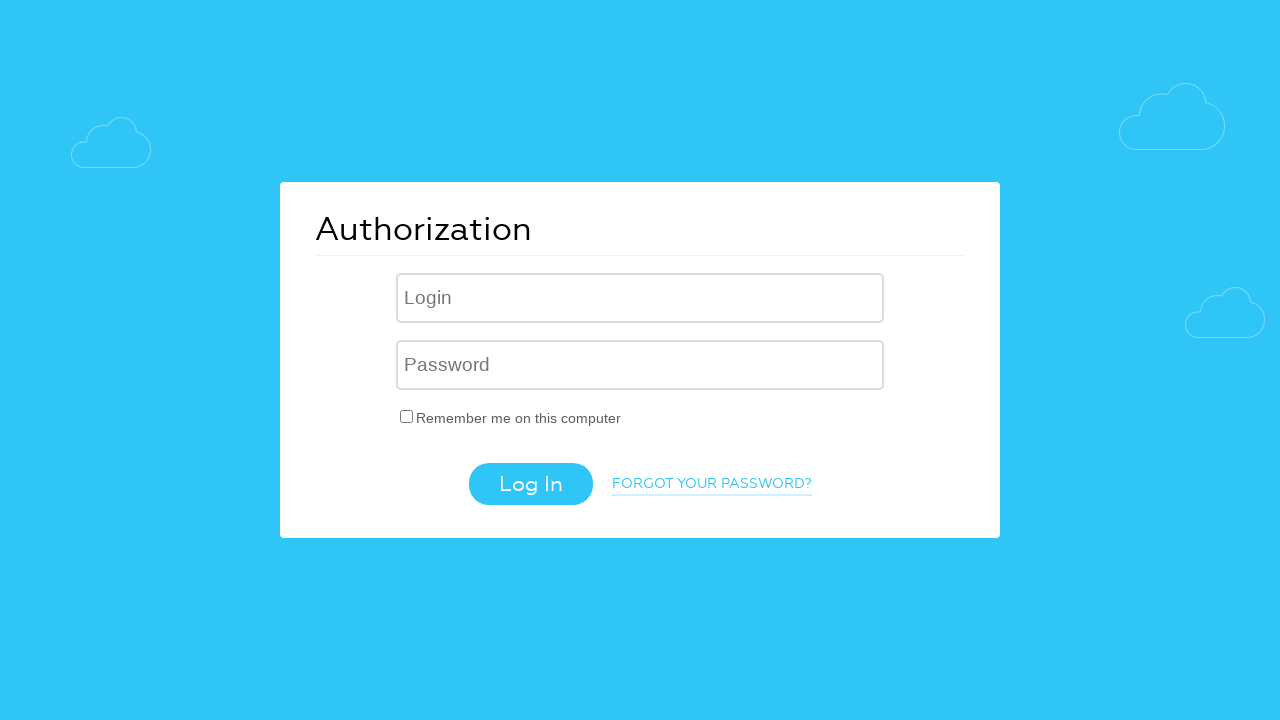

Located the 'Forgot Password' link element
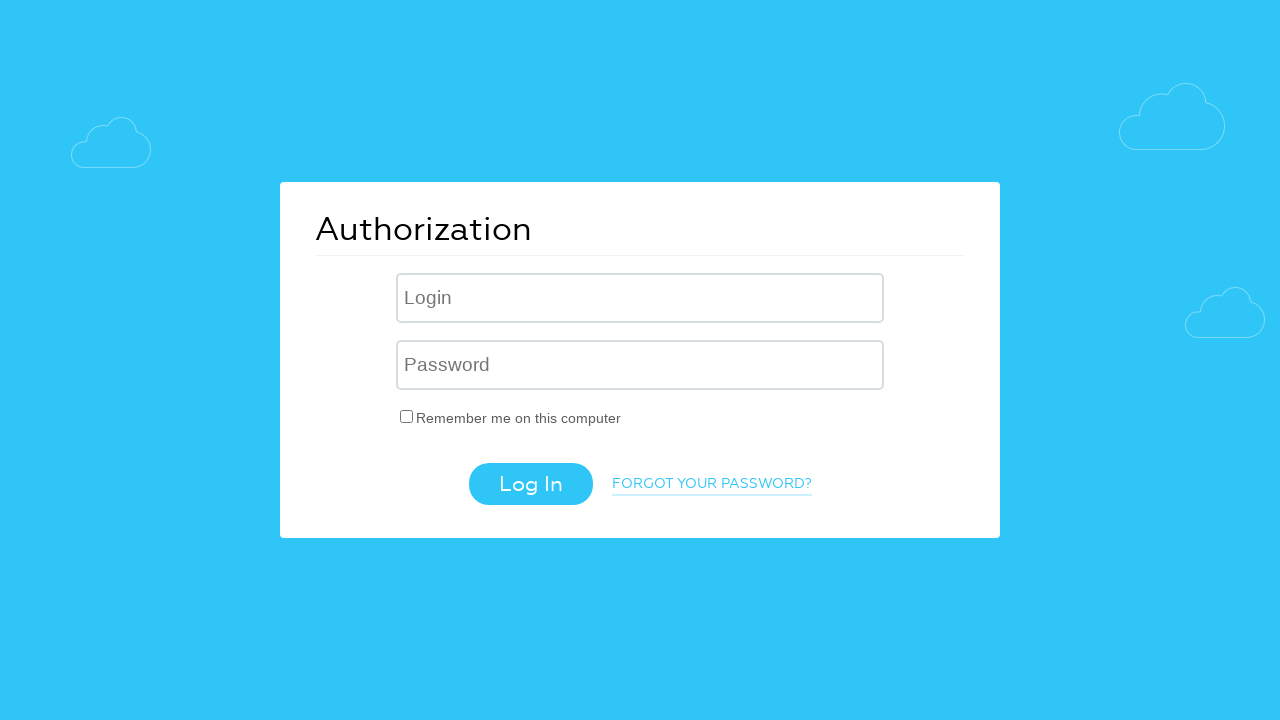

Verified 'Forgot Password' link is visible on the NextBase CRM login page
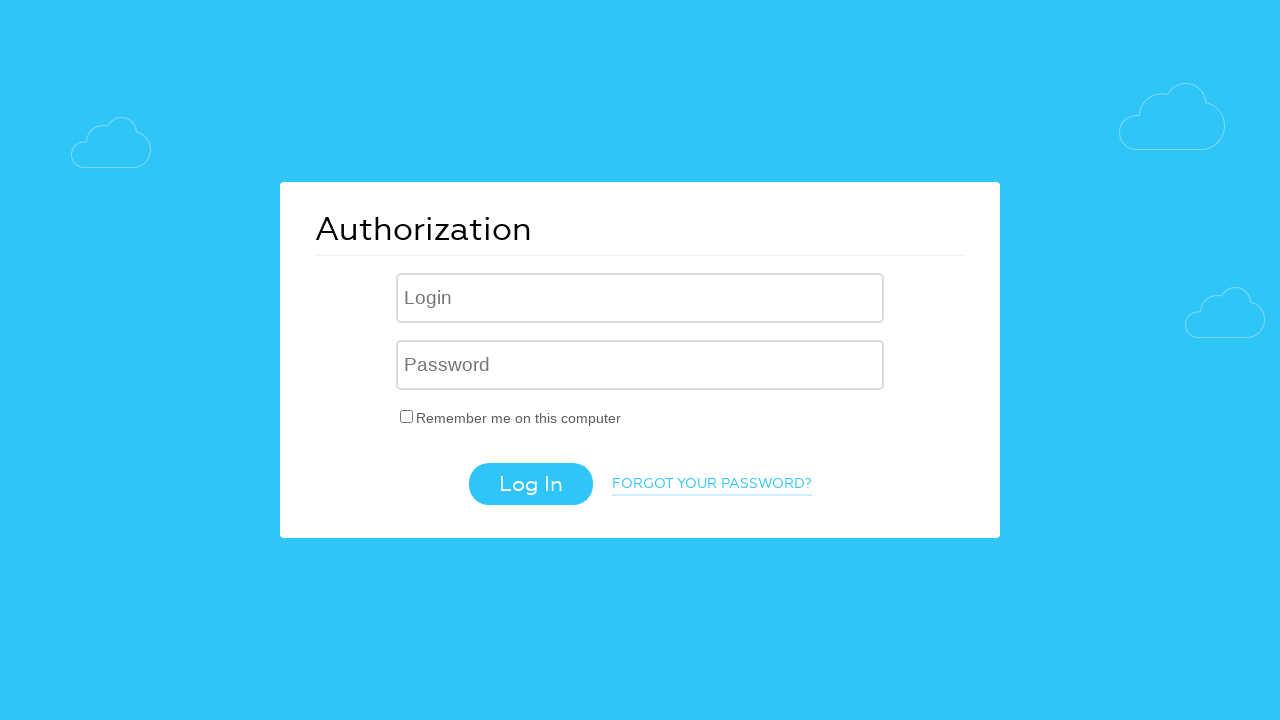

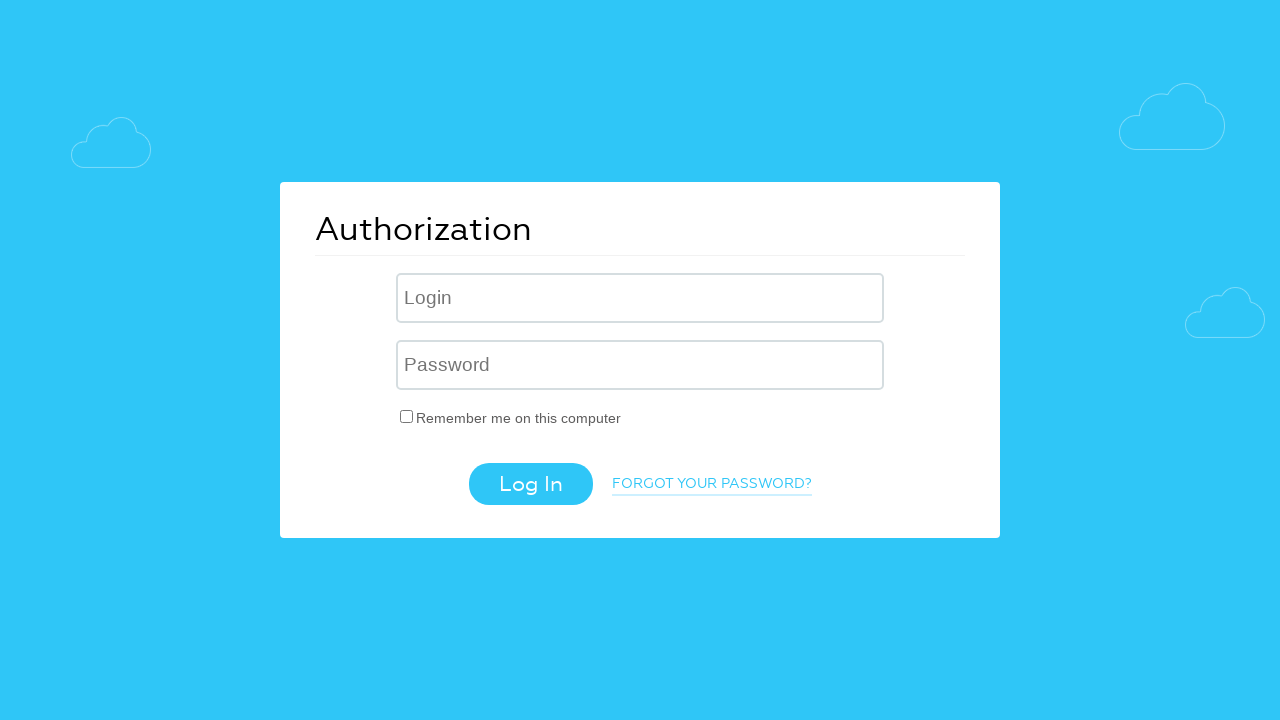